Navigates to GitHub's homepage and waits for the page to load, verifying the site is accessible.

Starting URL: https://github.com

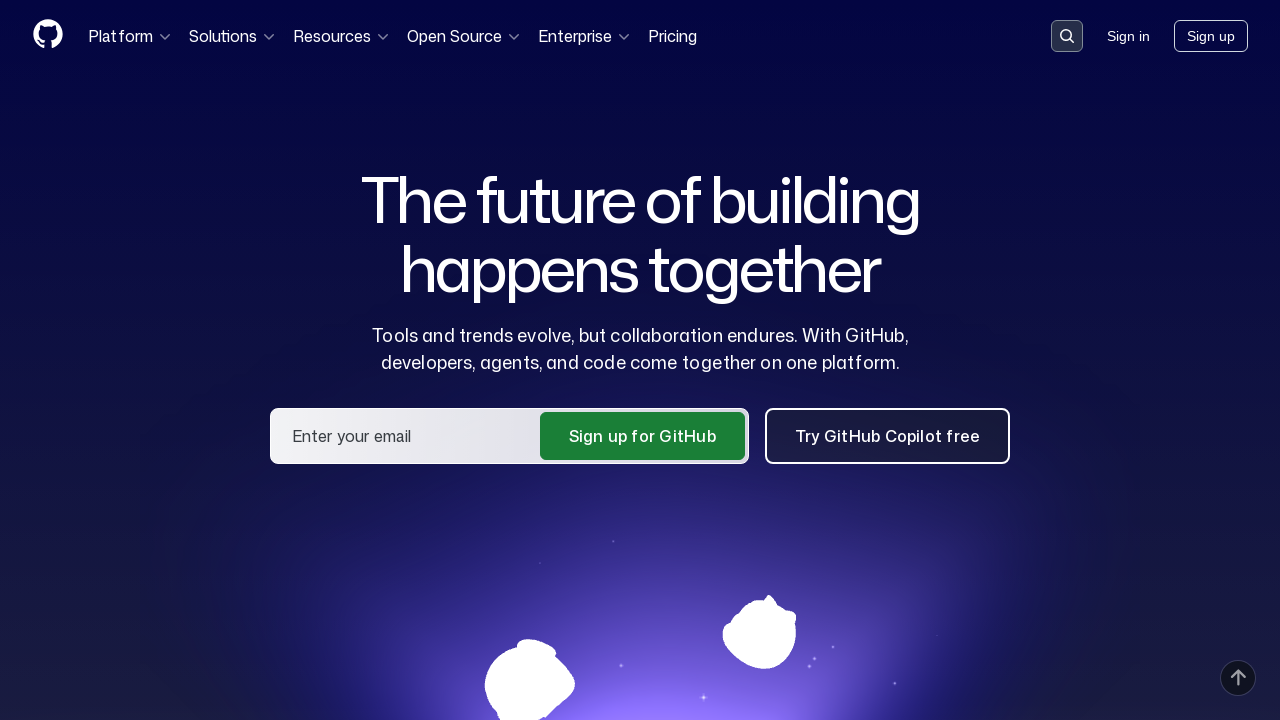

Navigated to GitHub homepage
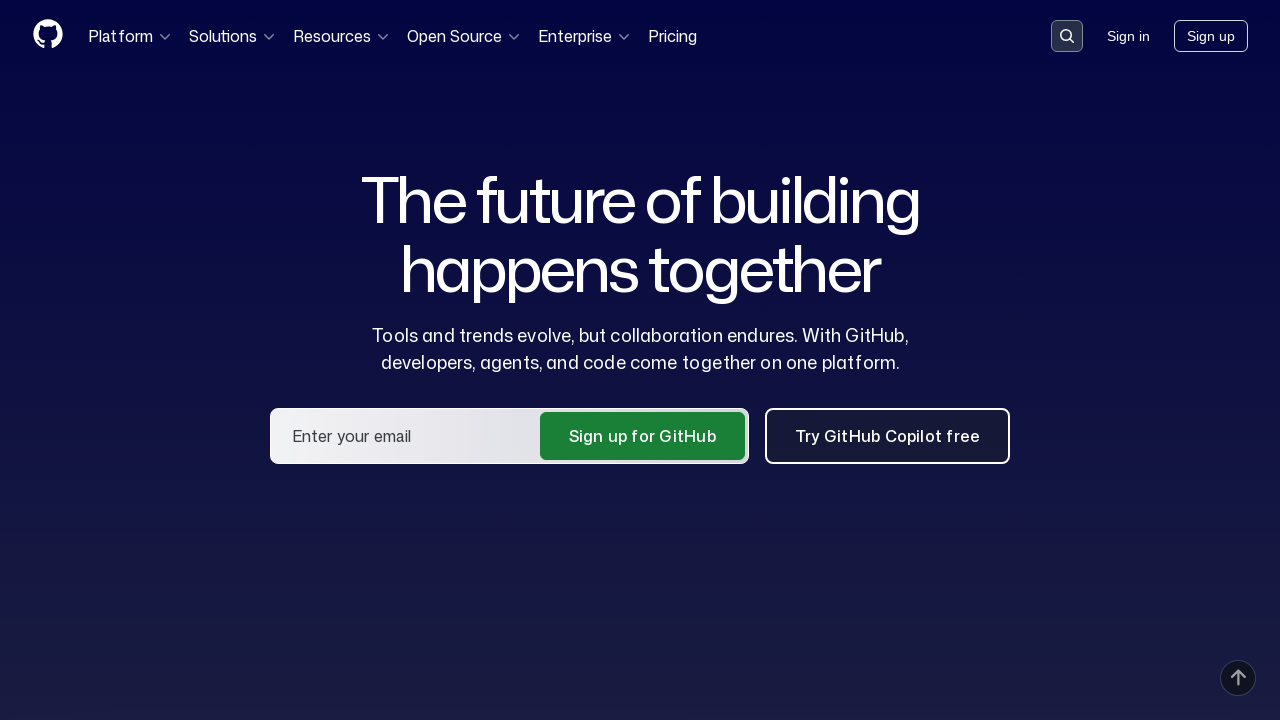

Page reached networkidle state - all network activity complete
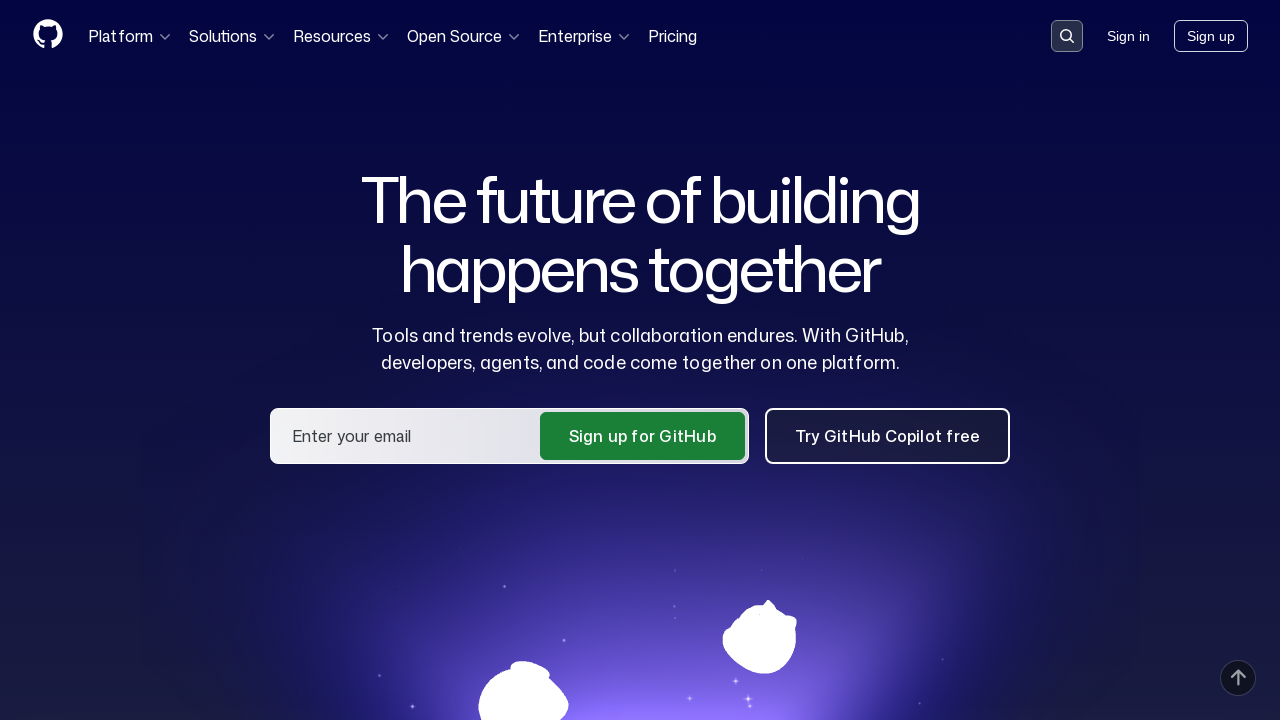

Header element found - GitHub homepage loaded successfully
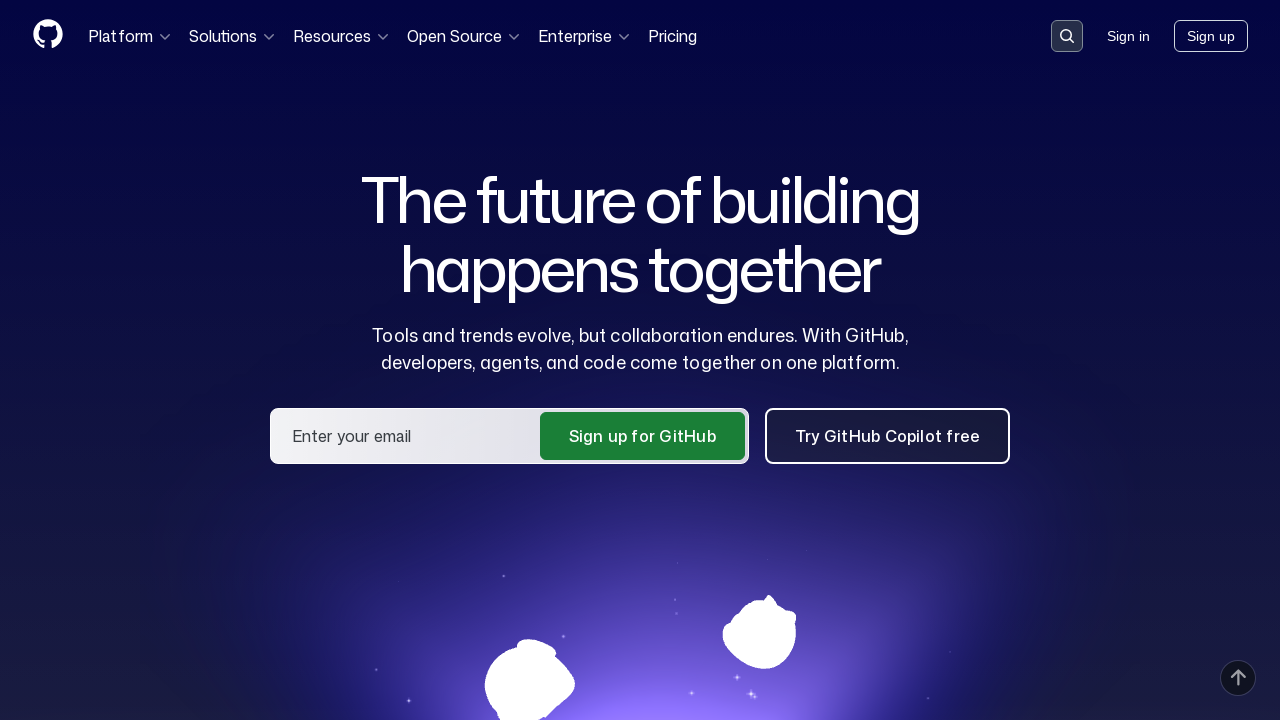

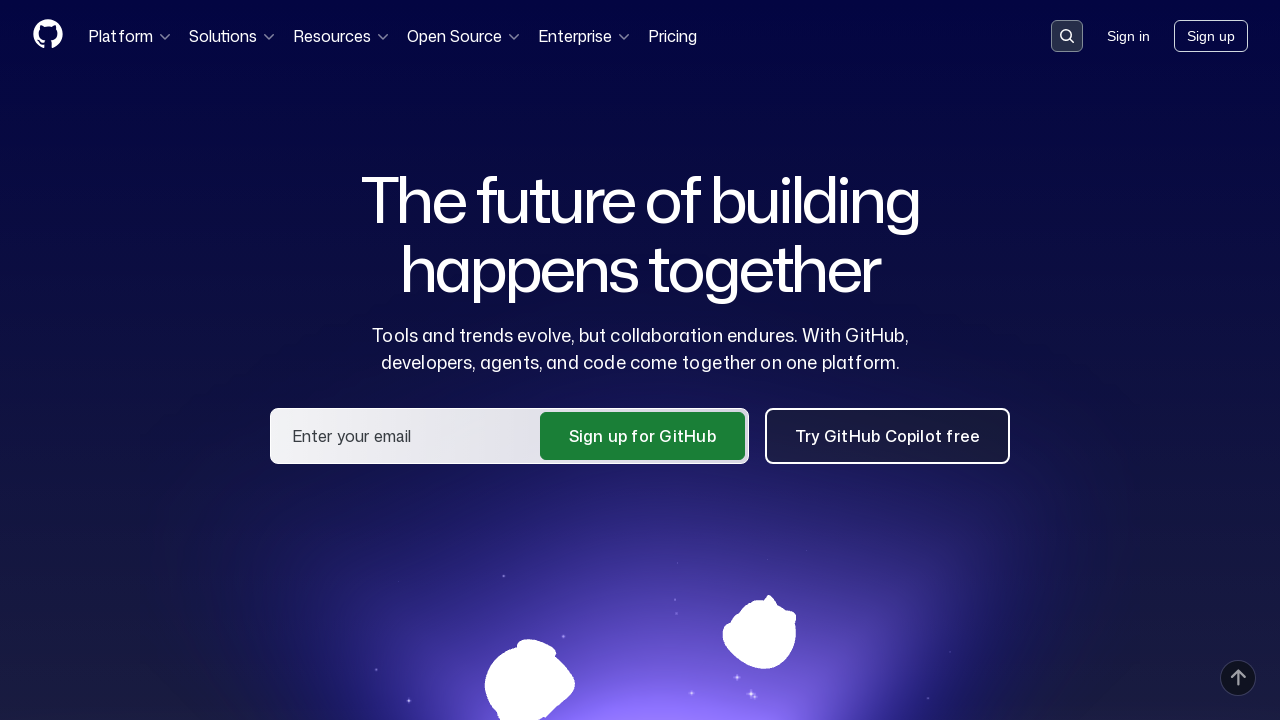